Tests adding a book to shopping cart by navigating through catalog categories, finding a specific book, and adding it to cart

Starting URL: http://intershop5.skillbox.ru/

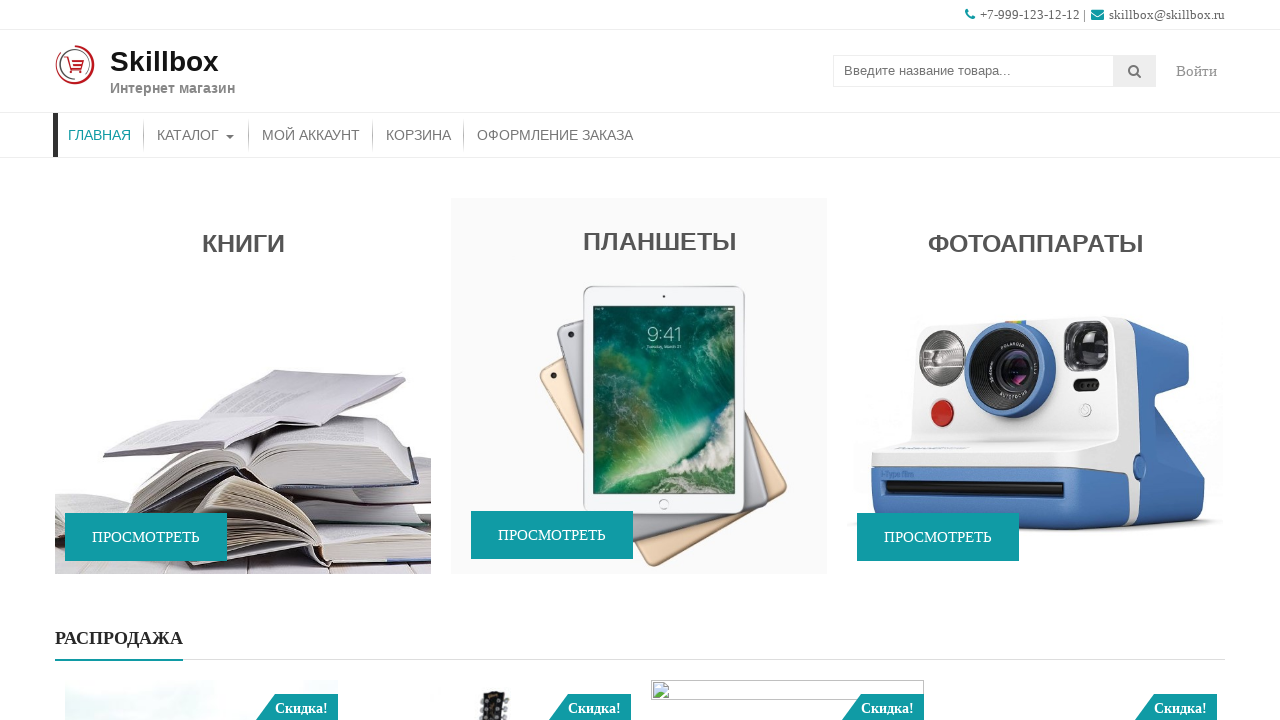

Clicked on catalog menu item at (196, 135) on li#menu-item-46
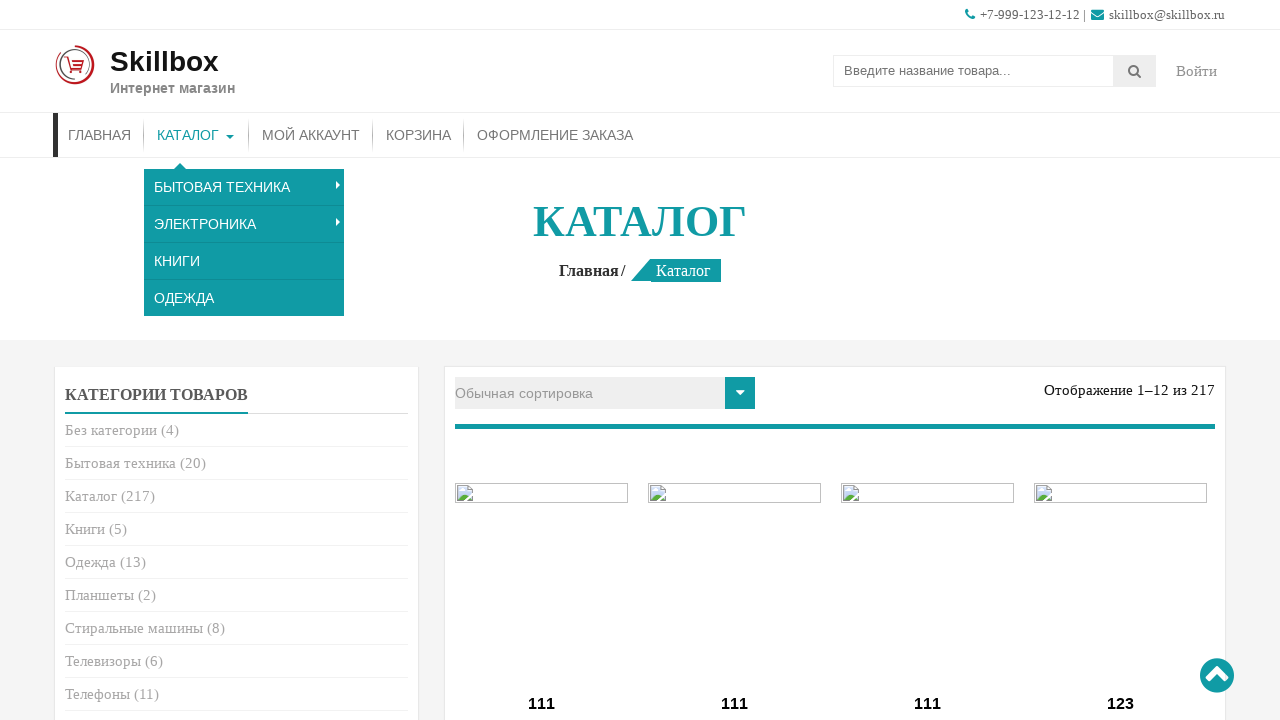

Clicked on 'Without category' link at (111, 430) on li.cat-item.cat-item-15 a
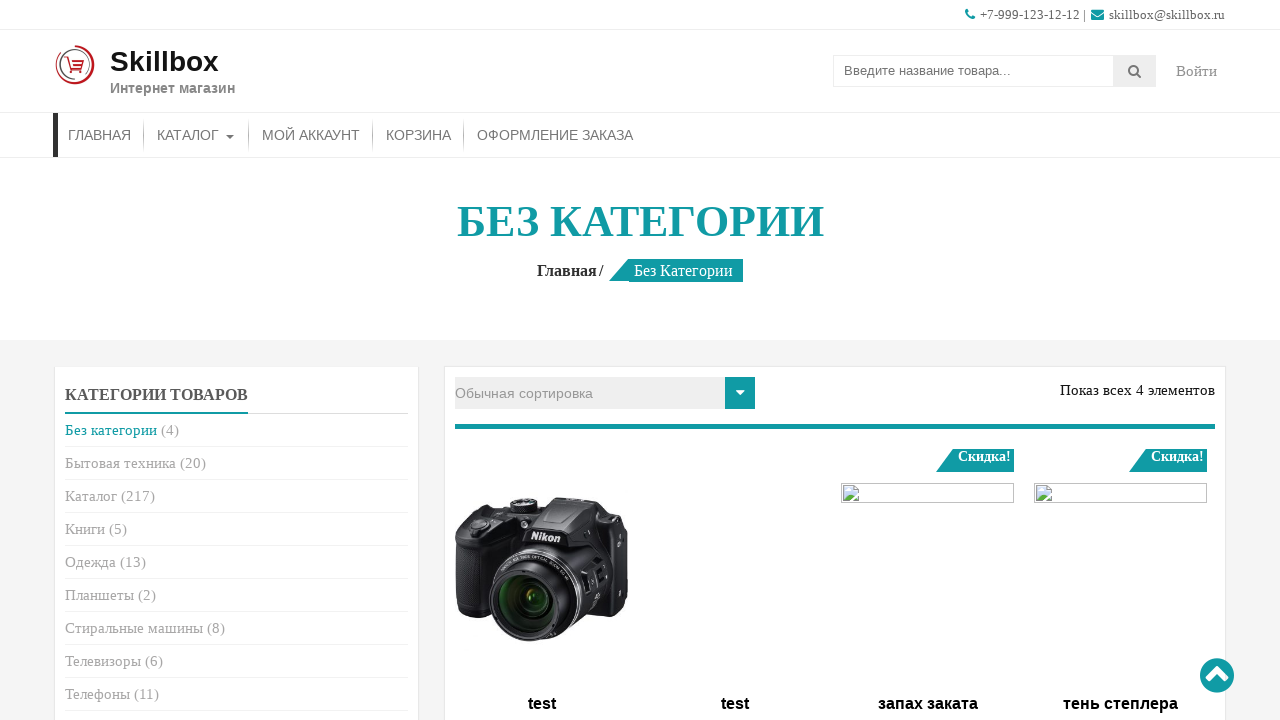

Clicked on books category link at (85, 529) on li.cat-item.cat-item-28 a
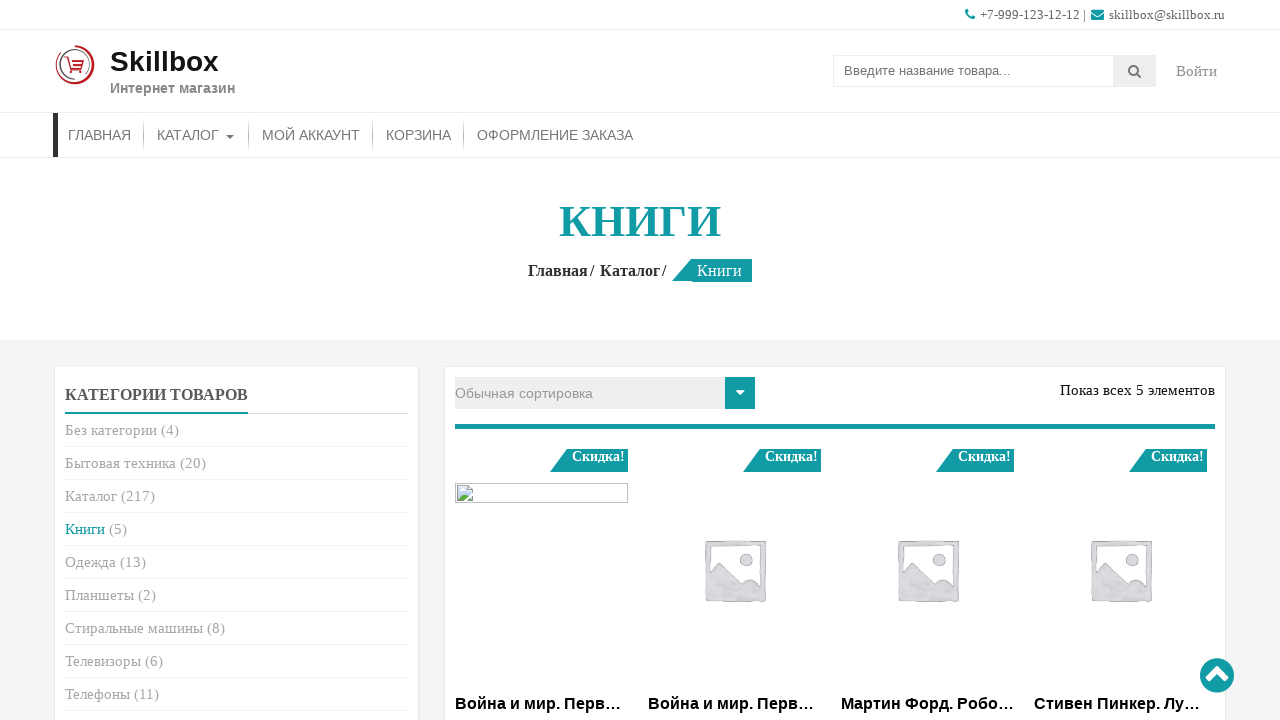

Clicked on book 'Мартин Форд. Роботы наступают' at (928, 704) on h3:text('Мартин Форд. Роботы наступают')
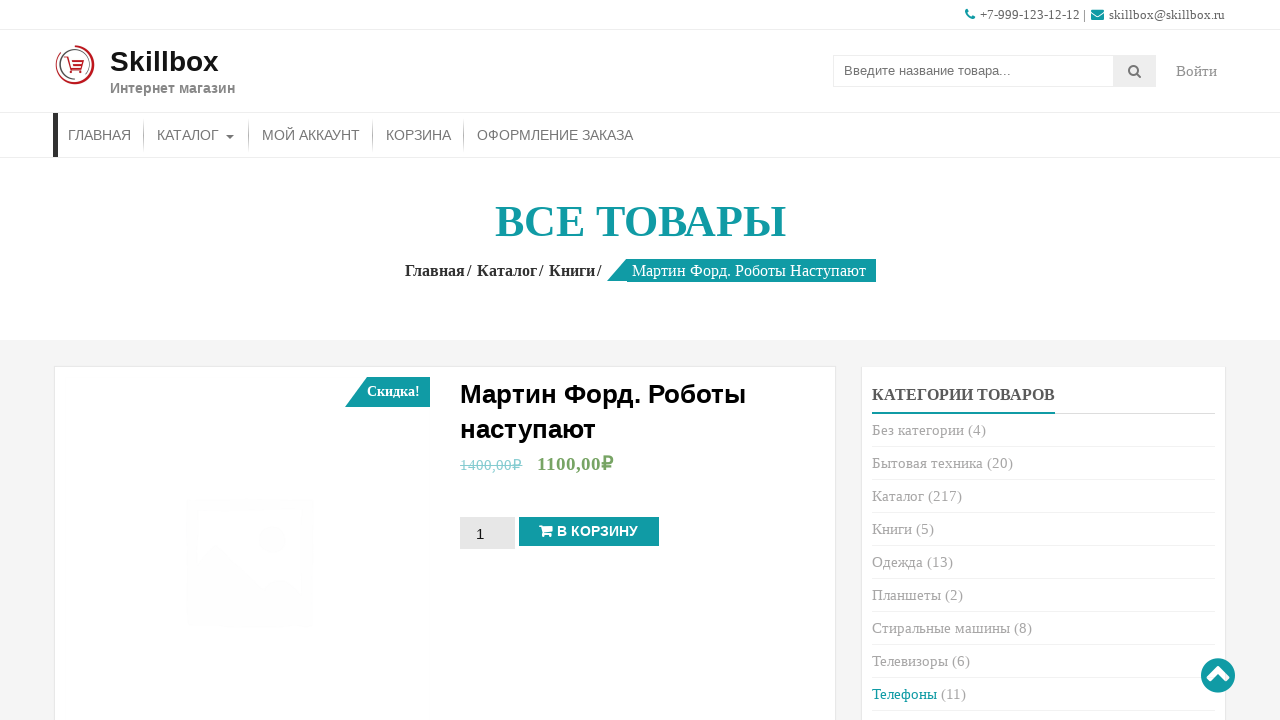

Clicked add to cart button at (589, 532) on button[name='add-to-cart']
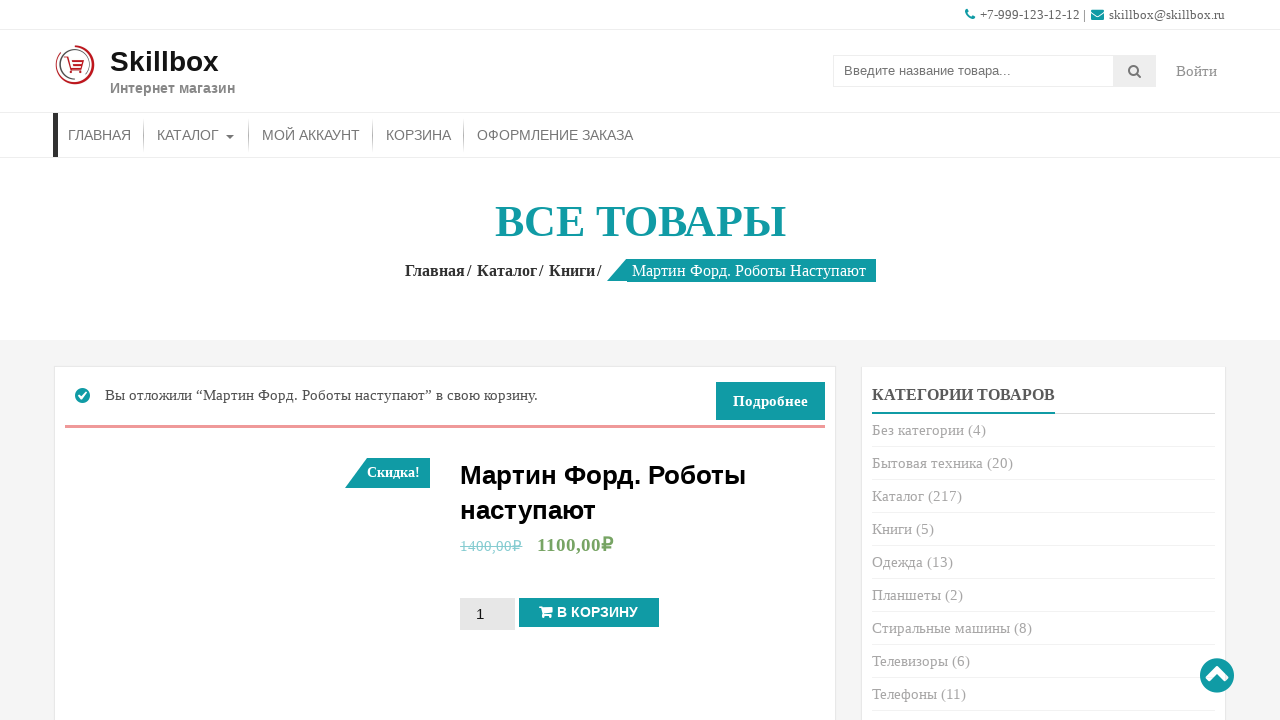

Cart confirmation button appeared
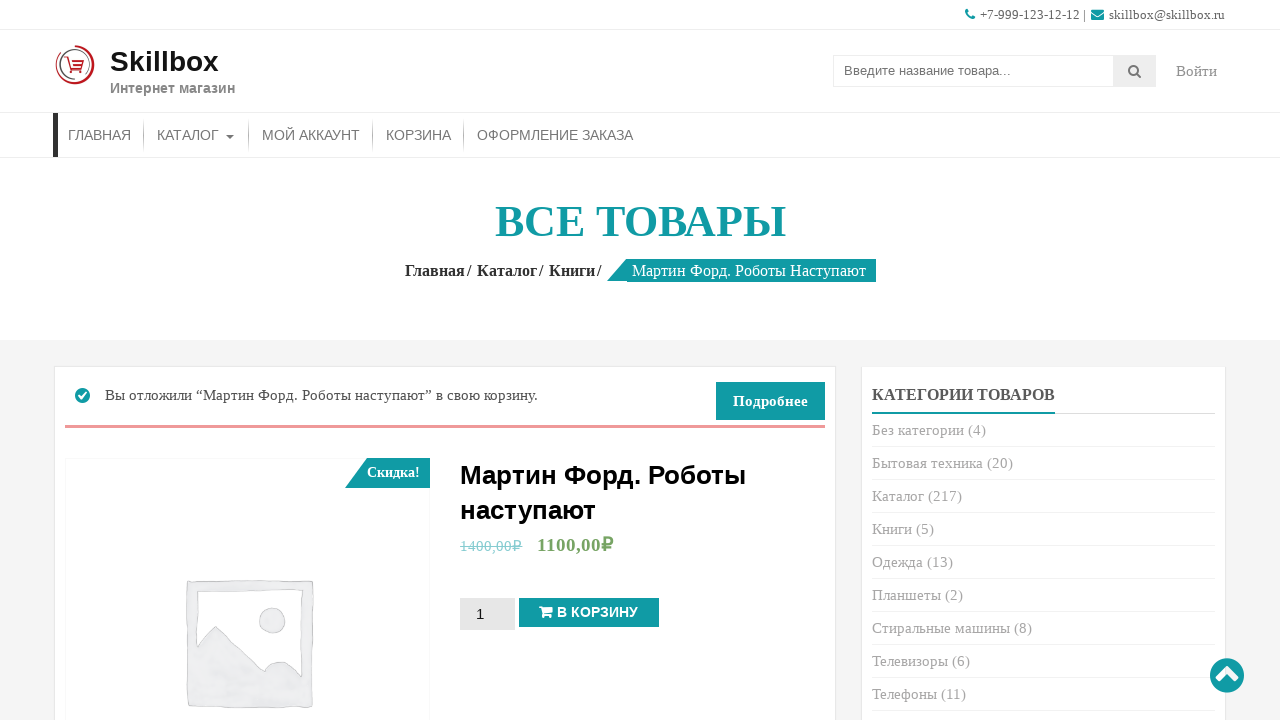

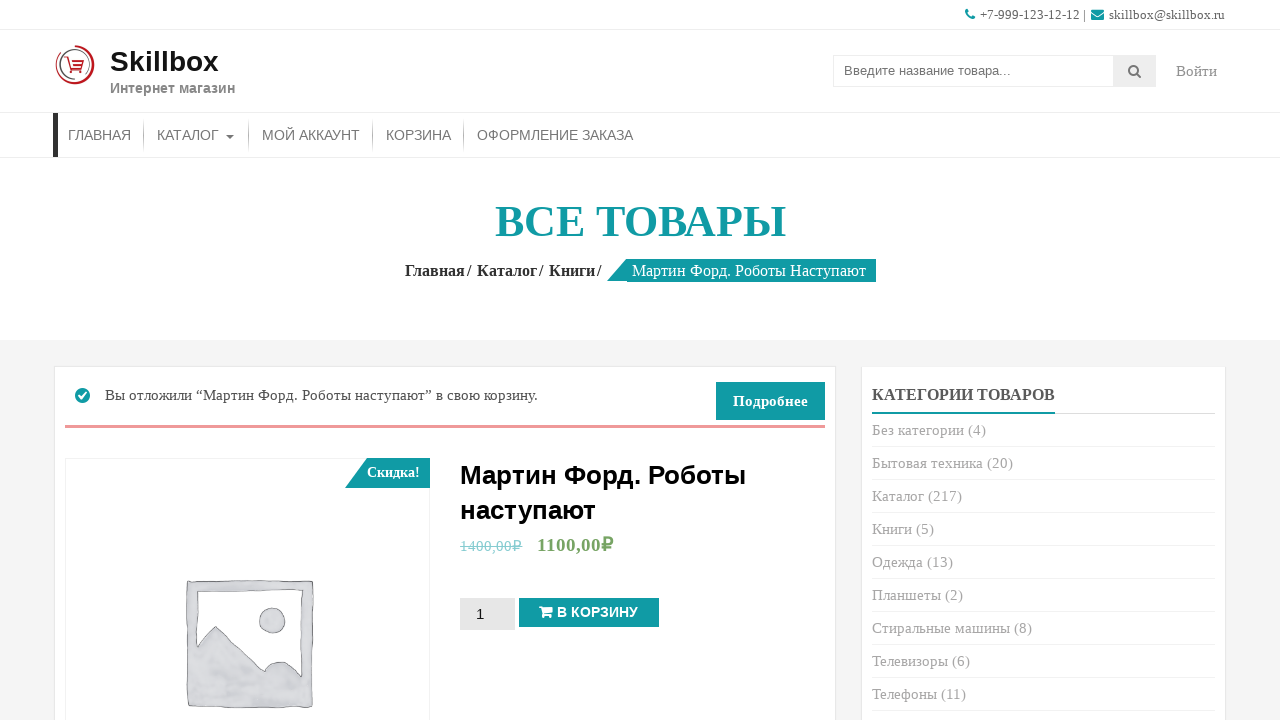